Tests that entered text is trimmed when editing a todo item

Starting URL: https://demo.playwright.dev/todomvc

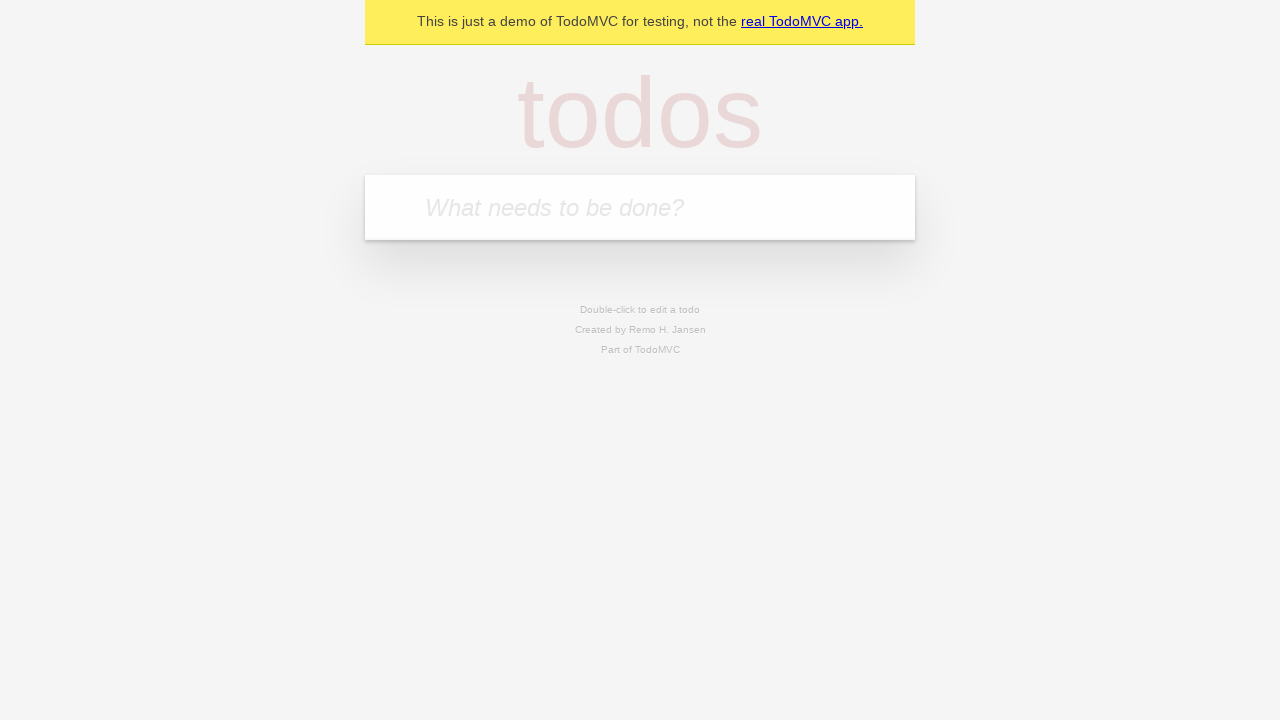

Filled todo input with 'buy some cheese' on internal:attr=[placeholder="What needs to be done?"i]
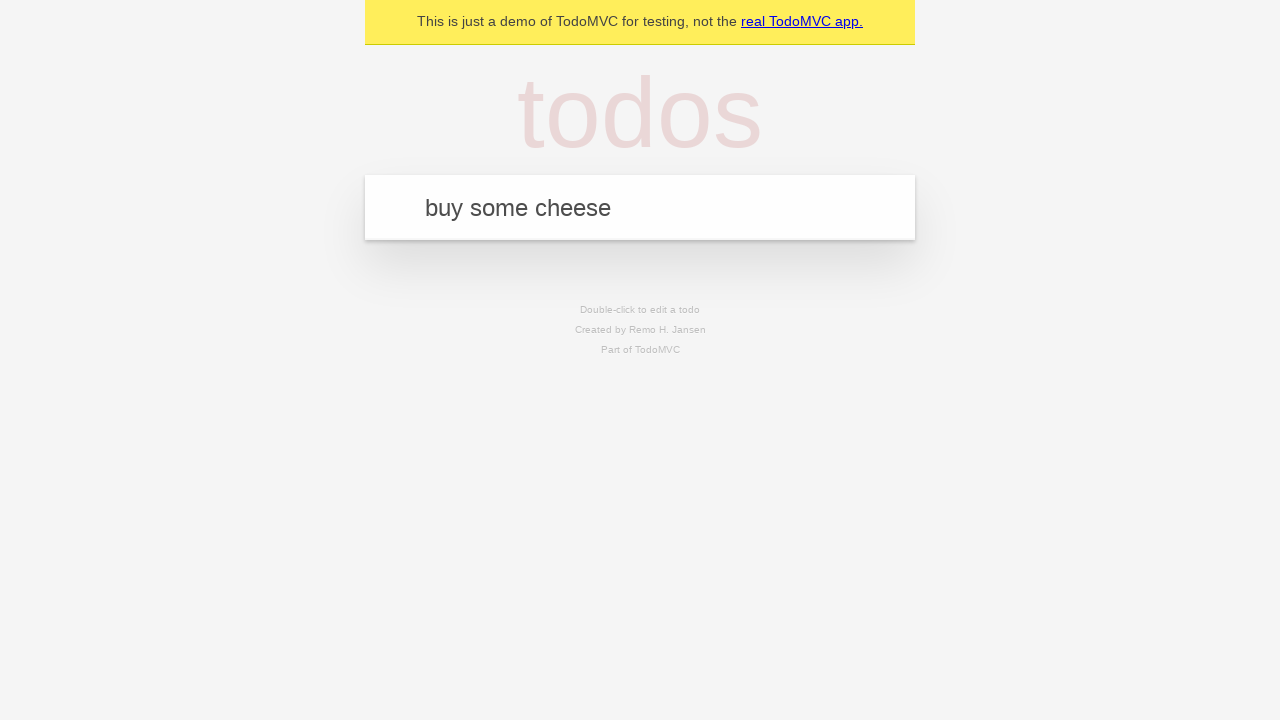

Pressed Enter to create first todo on internal:attr=[placeholder="What needs to be done?"i]
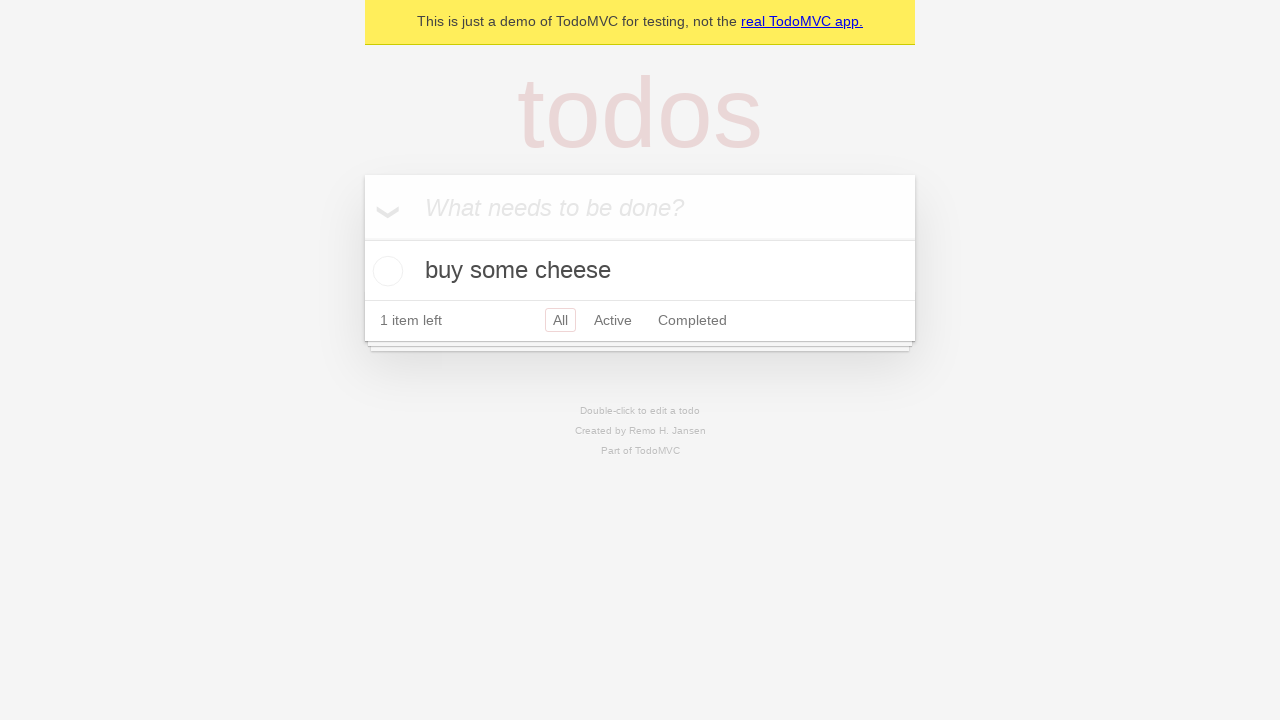

Filled todo input with 'feed the cat' on internal:attr=[placeholder="What needs to be done?"i]
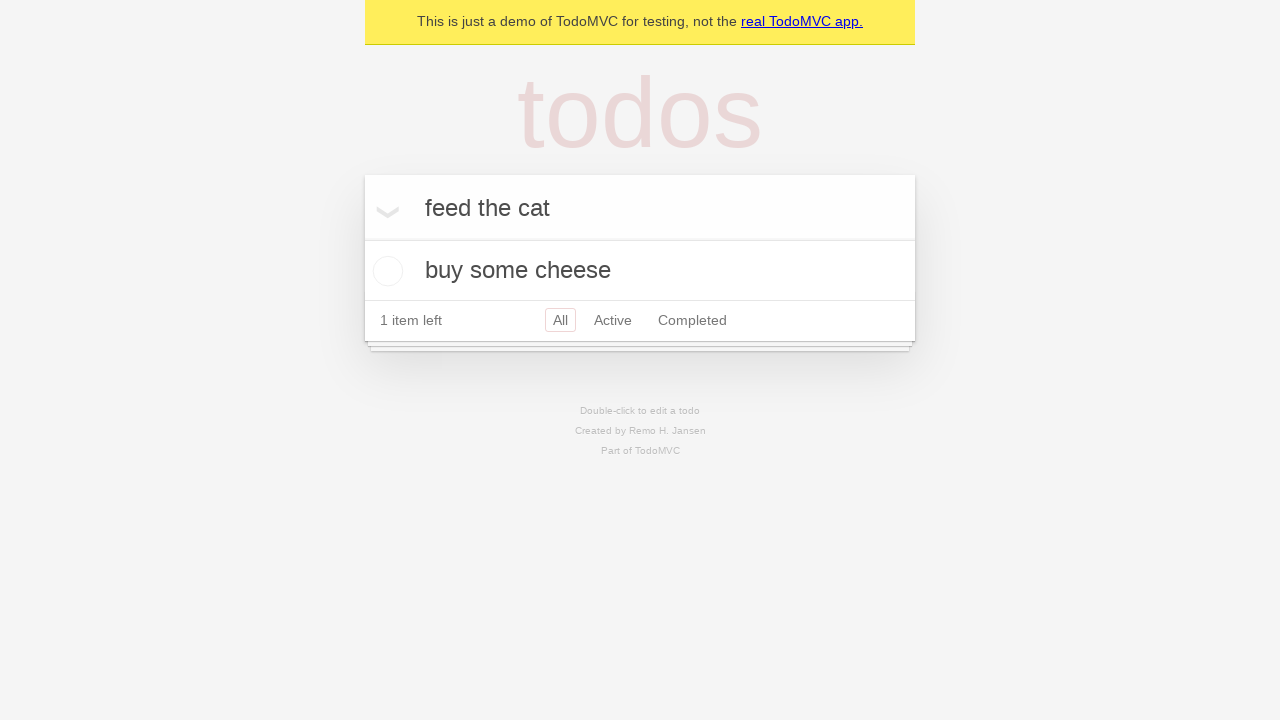

Pressed Enter to create second todo on internal:attr=[placeholder="What needs to be done?"i]
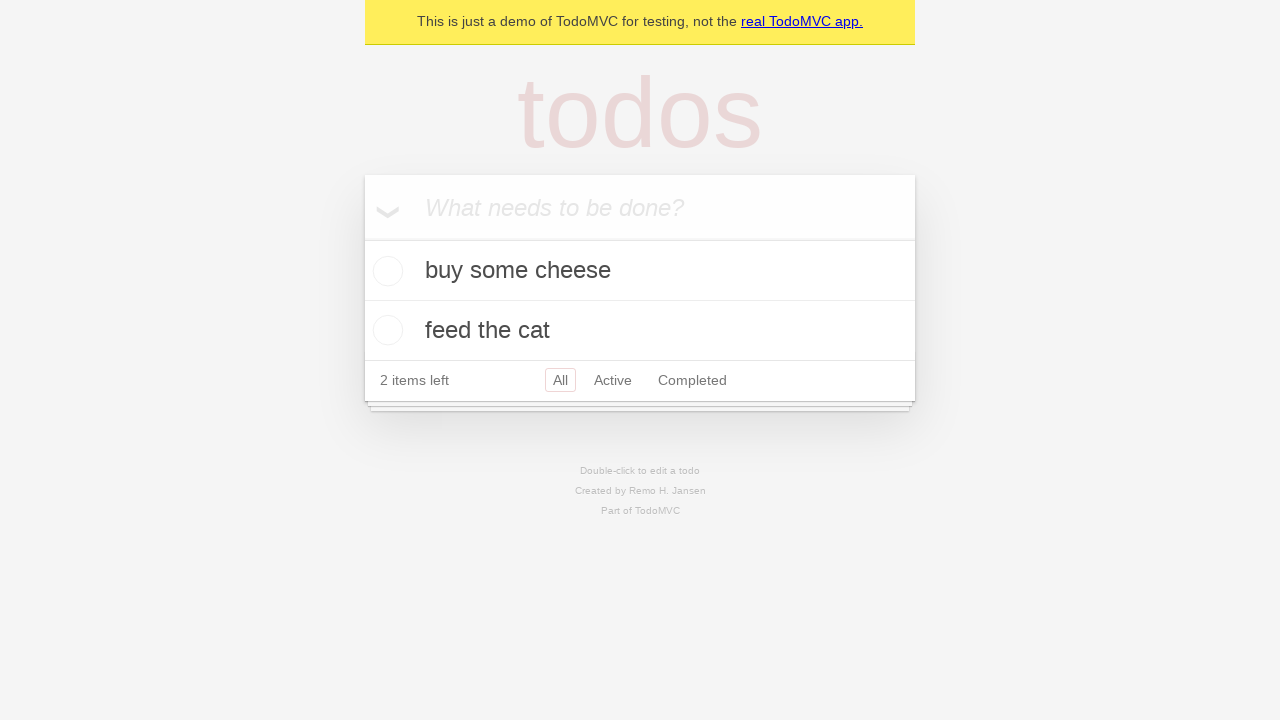

Filled todo input with 'book a doctors appointment' on internal:attr=[placeholder="What needs to be done?"i]
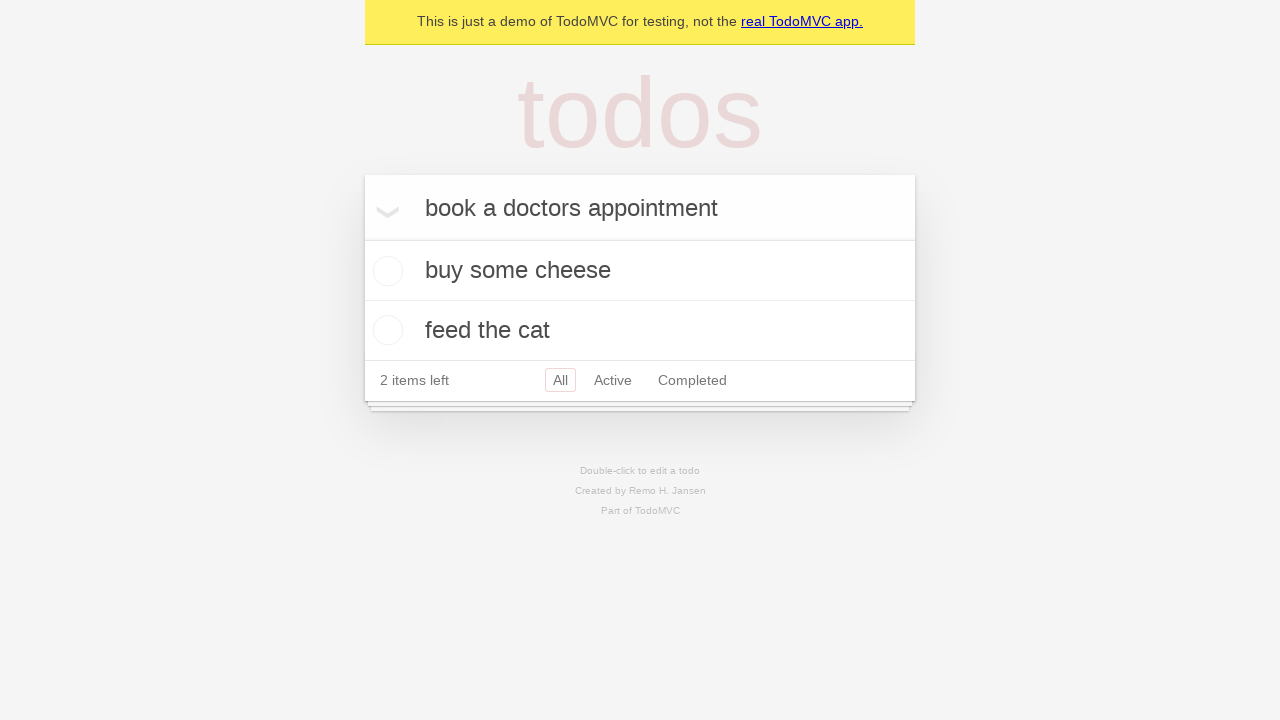

Pressed Enter to create third todo on internal:attr=[placeholder="What needs to be done?"i]
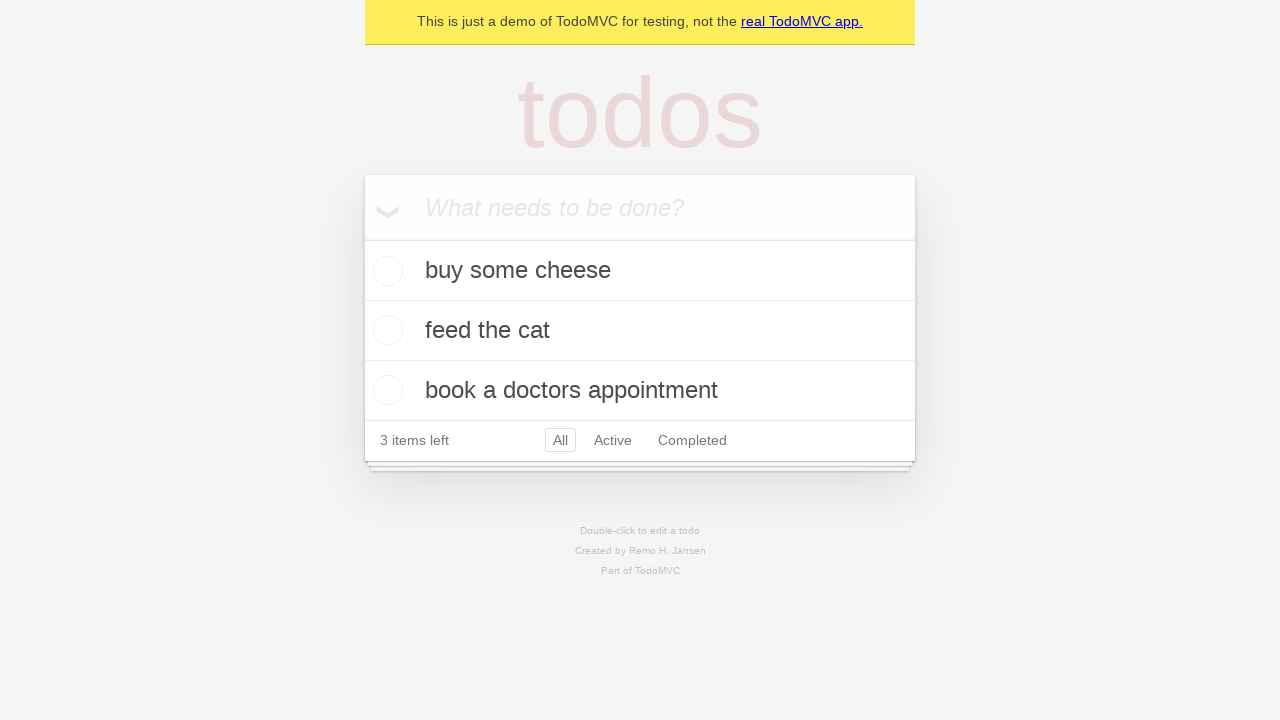

Waited for all 3 todos to be created
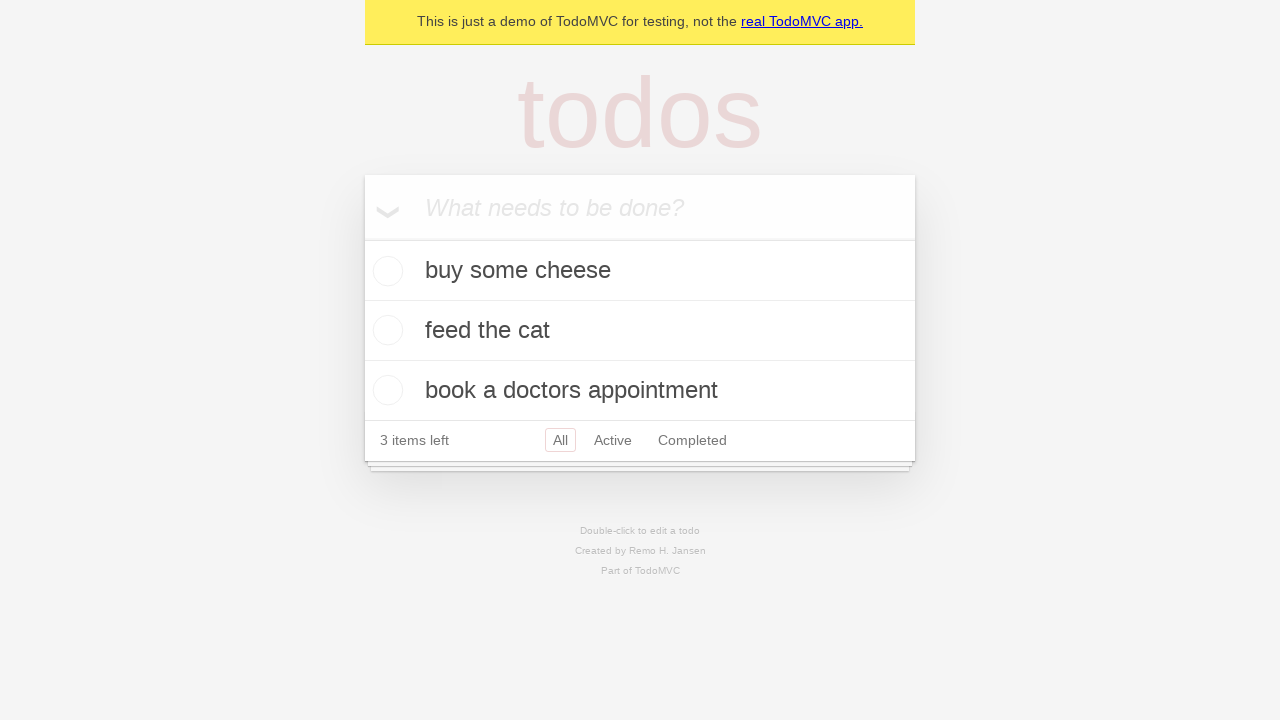

Double-clicked second todo item to enter edit mode at (640, 331) on internal:testid=[data-testid="todo-item"s] >> nth=1
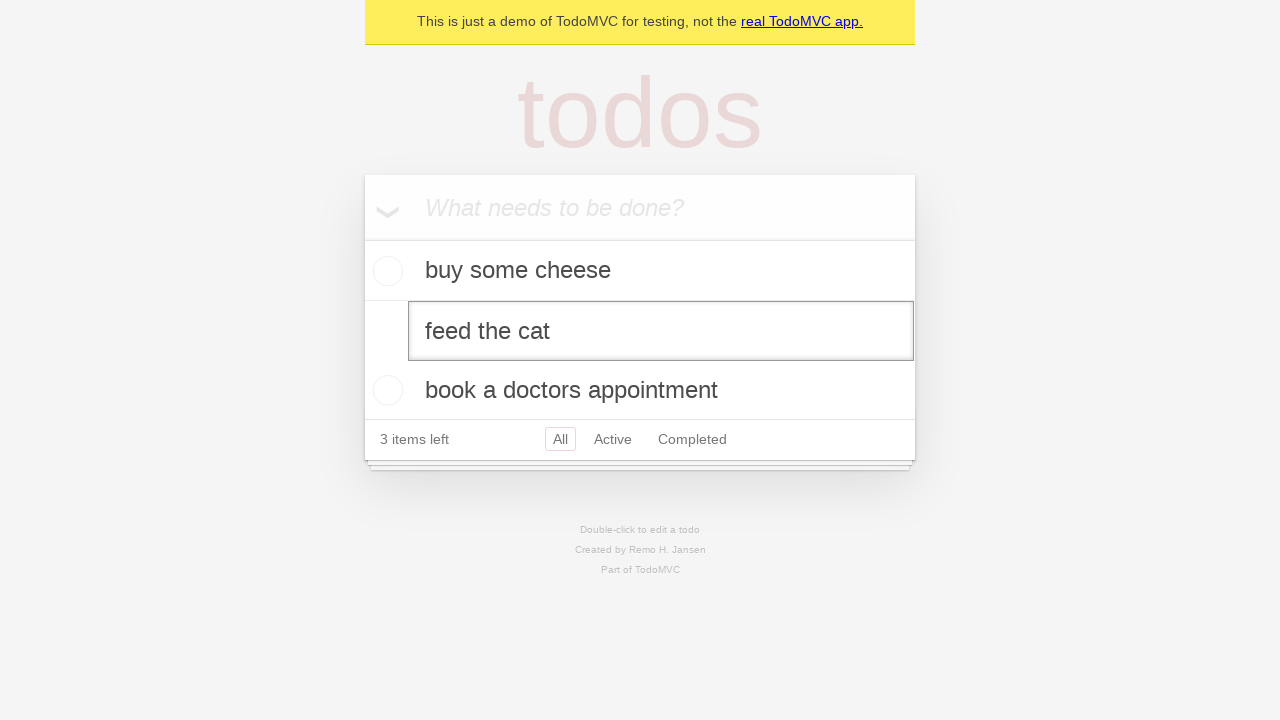

Filled edit field with text containing leading and trailing whitespace on internal:testid=[data-testid="todo-item"s] >> nth=1 >> internal:role=textbox[nam
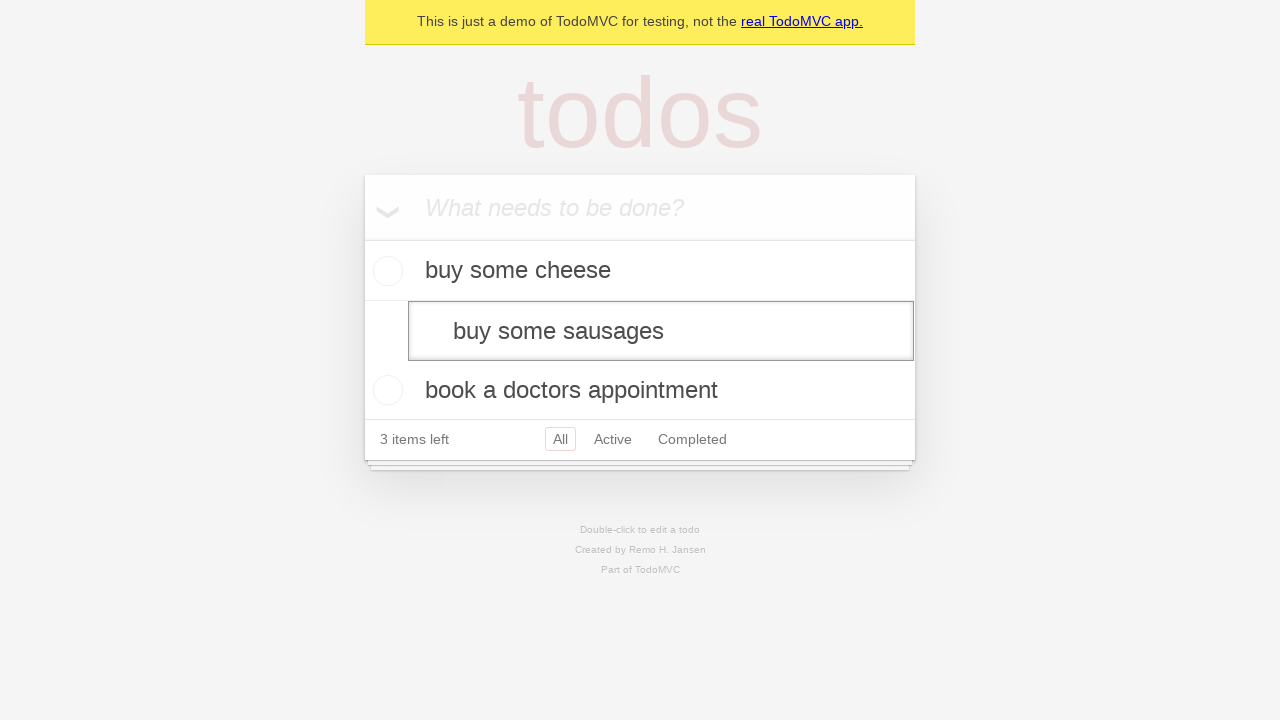

Pressed Enter to save edited todo with whitespace on internal:testid=[data-testid="todo-item"s] >> nth=1 >> internal:role=textbox[nam
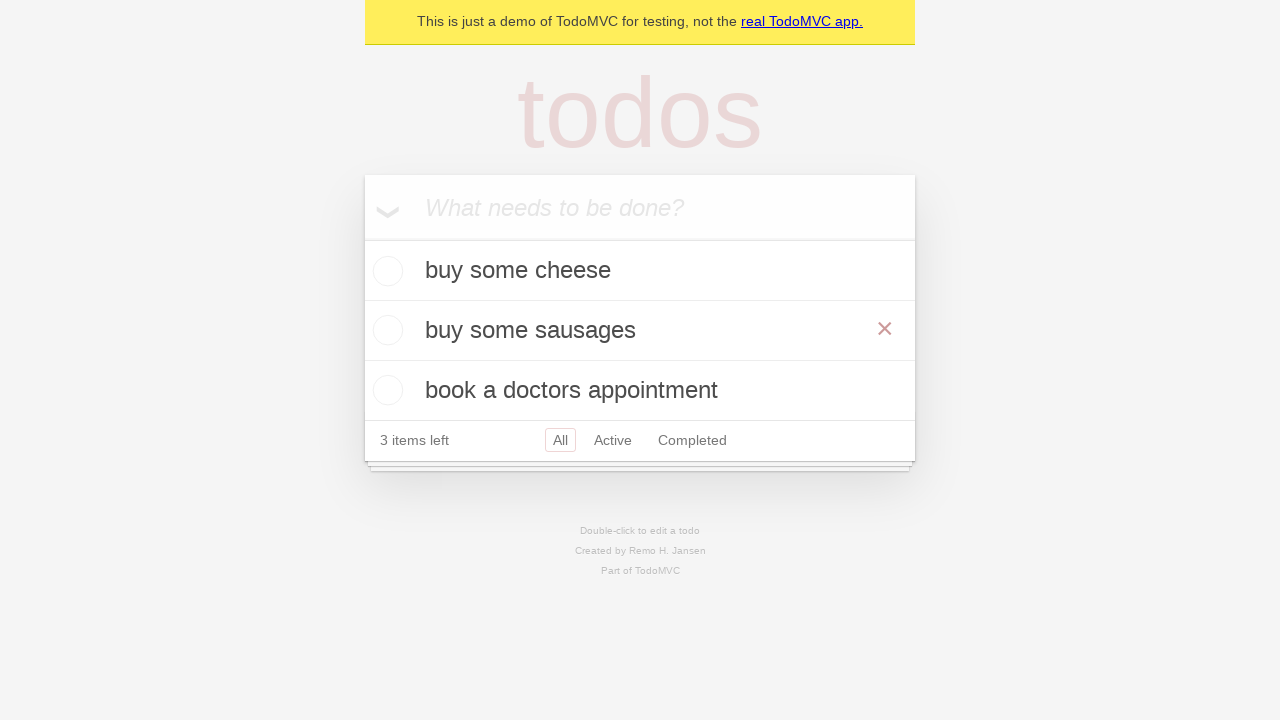

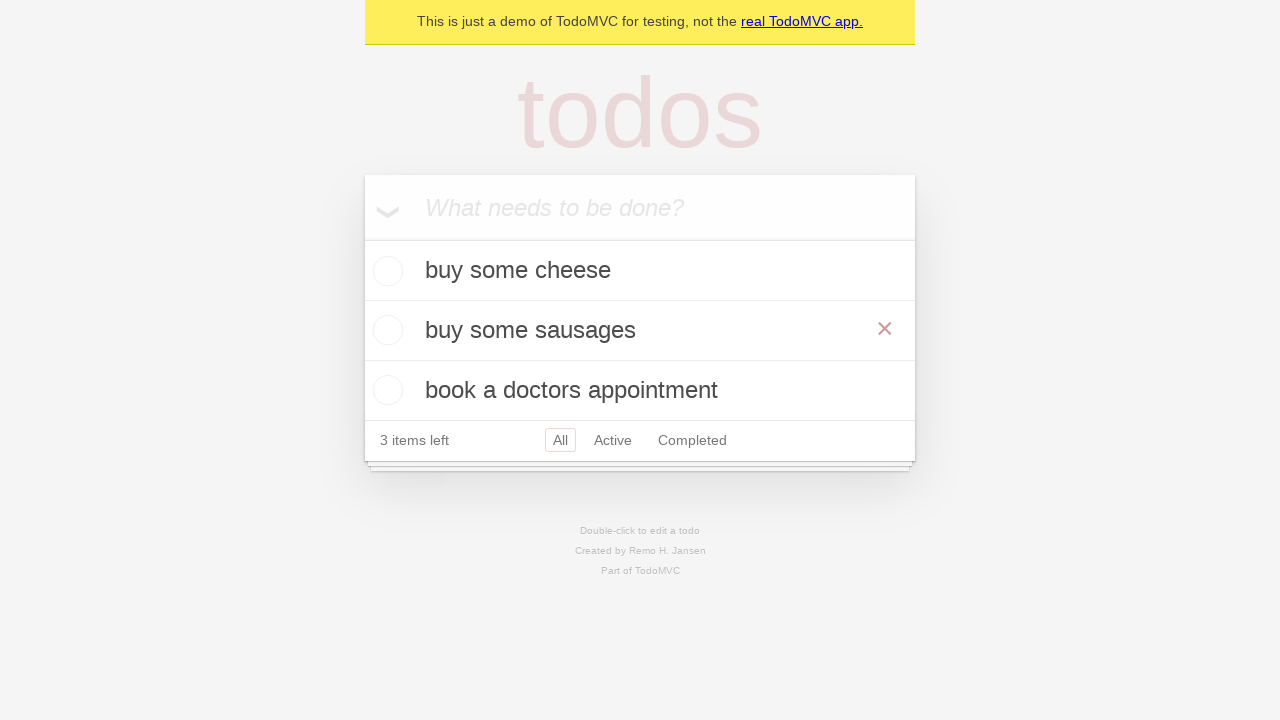